Tests mouse hover functionality and page scrolling on an automation practice page

Starting URL: https://rahulshettyacademy.com/AutomationPractice/

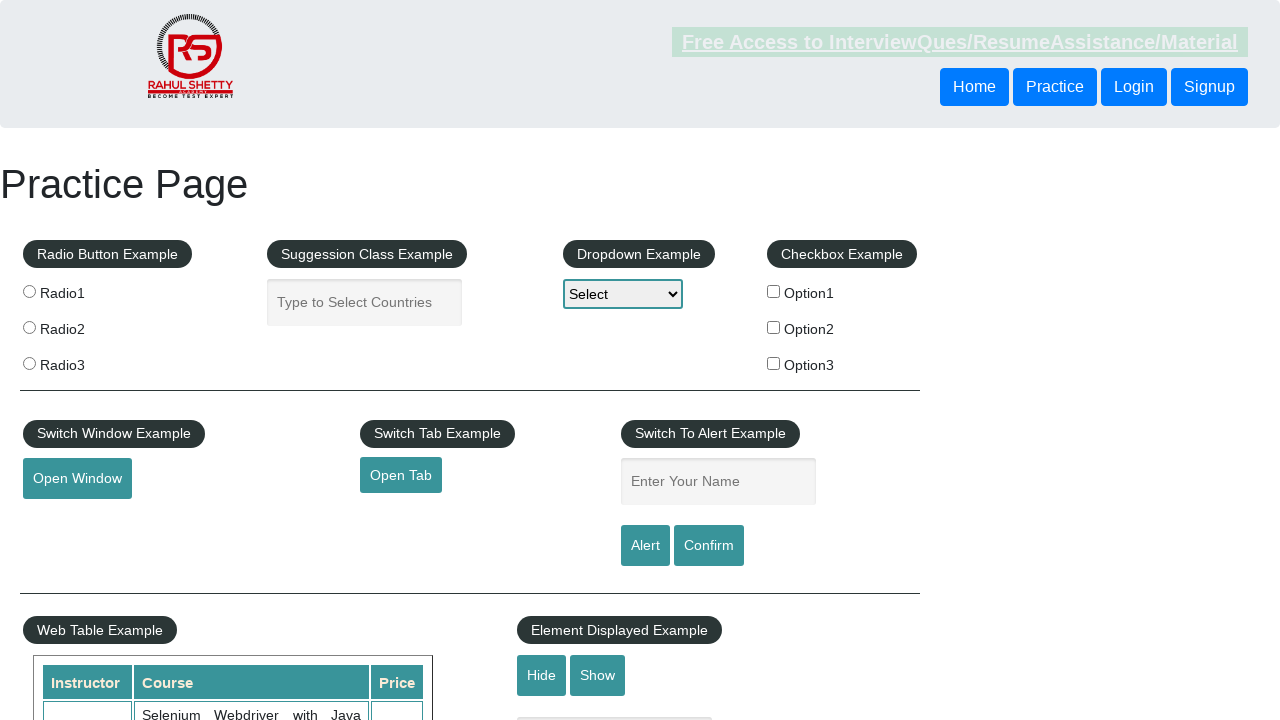

Hovered over mouse hover element at (83, 361) on #mousehover
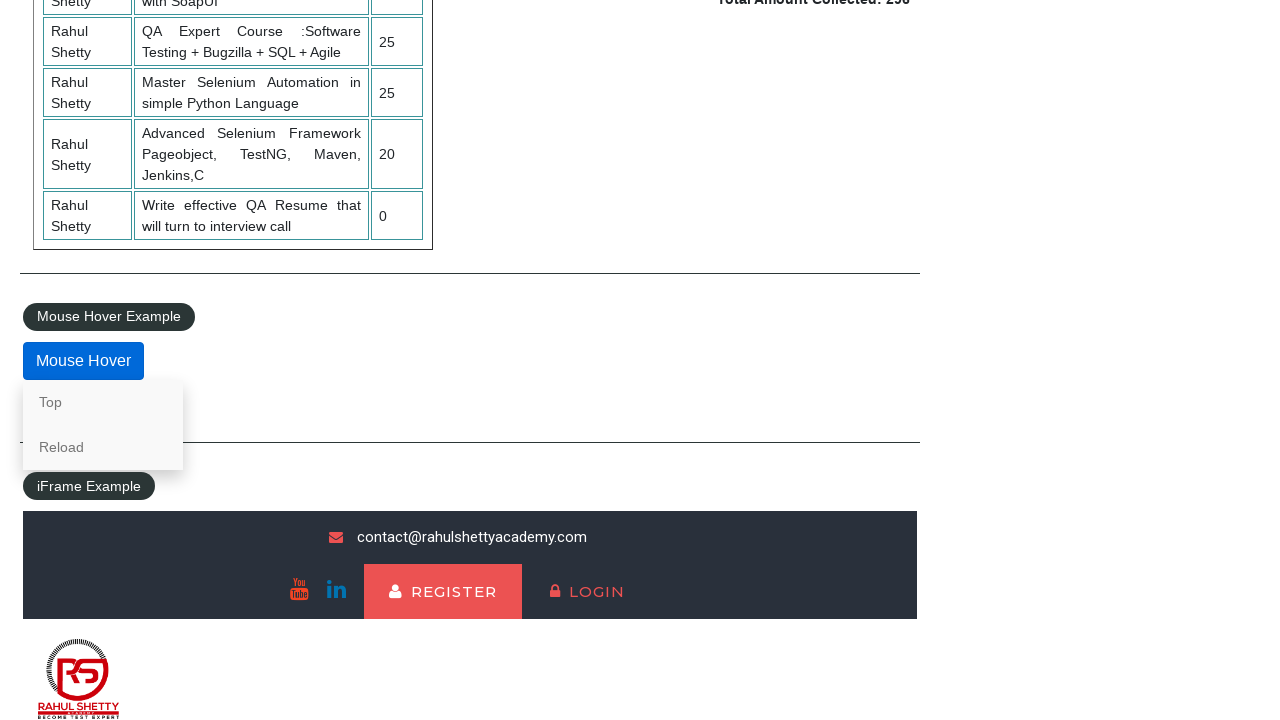

Scrolled to bottom of page
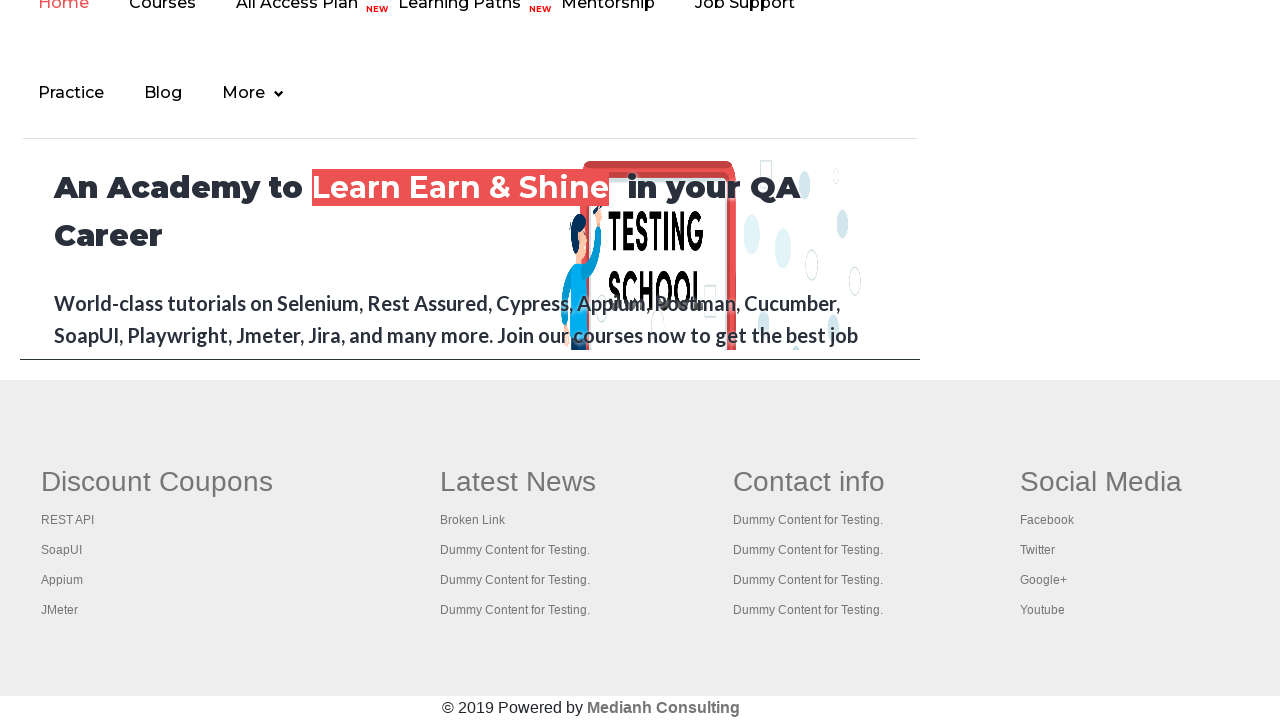

Waited for scroll to complete
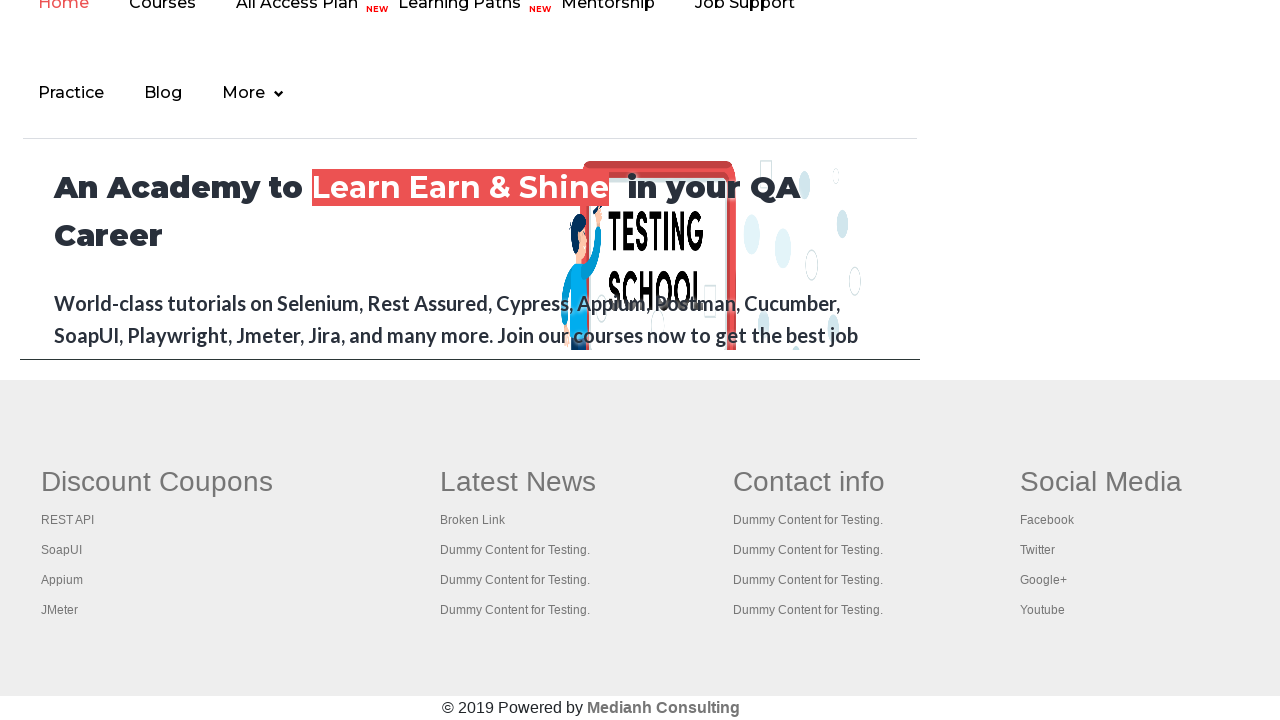

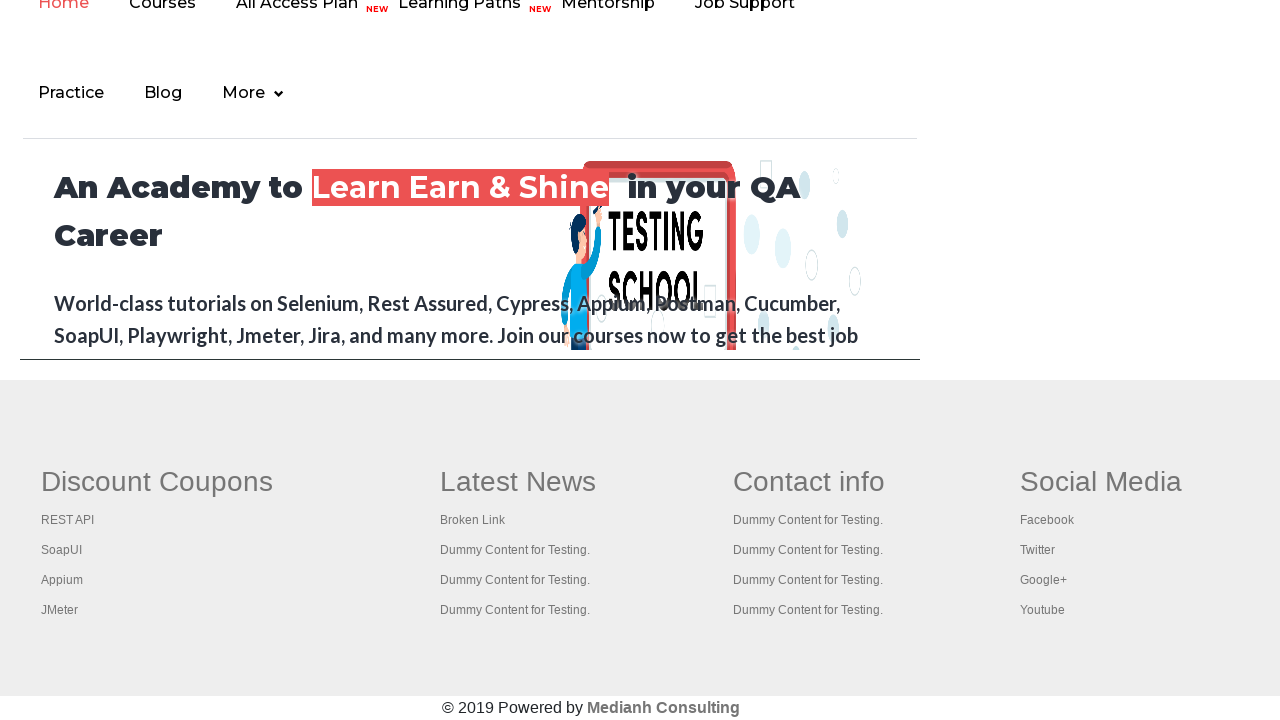